Tests checkbox functionality by verifying initial states of two checkboxes, clicking both, and verifying their states are toggled

Starting URL: https://the-internet.herokuapp.com/checkboxes

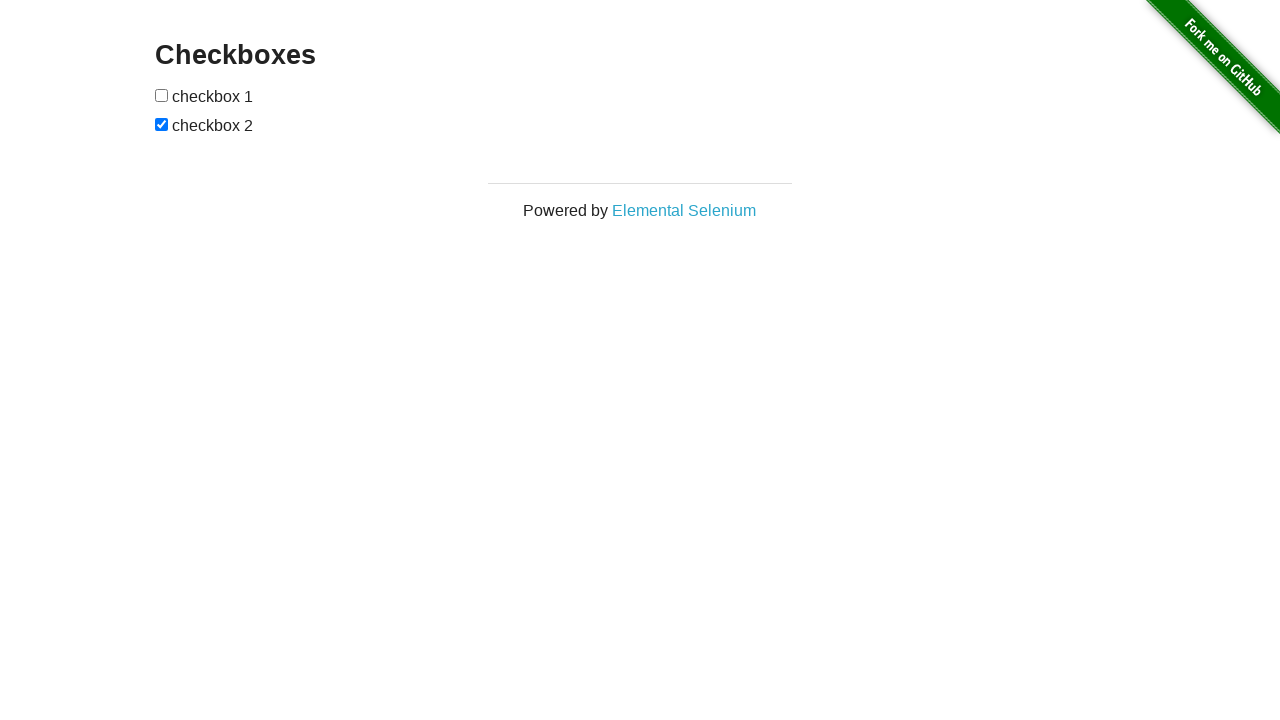

Navigated to checkbox test page
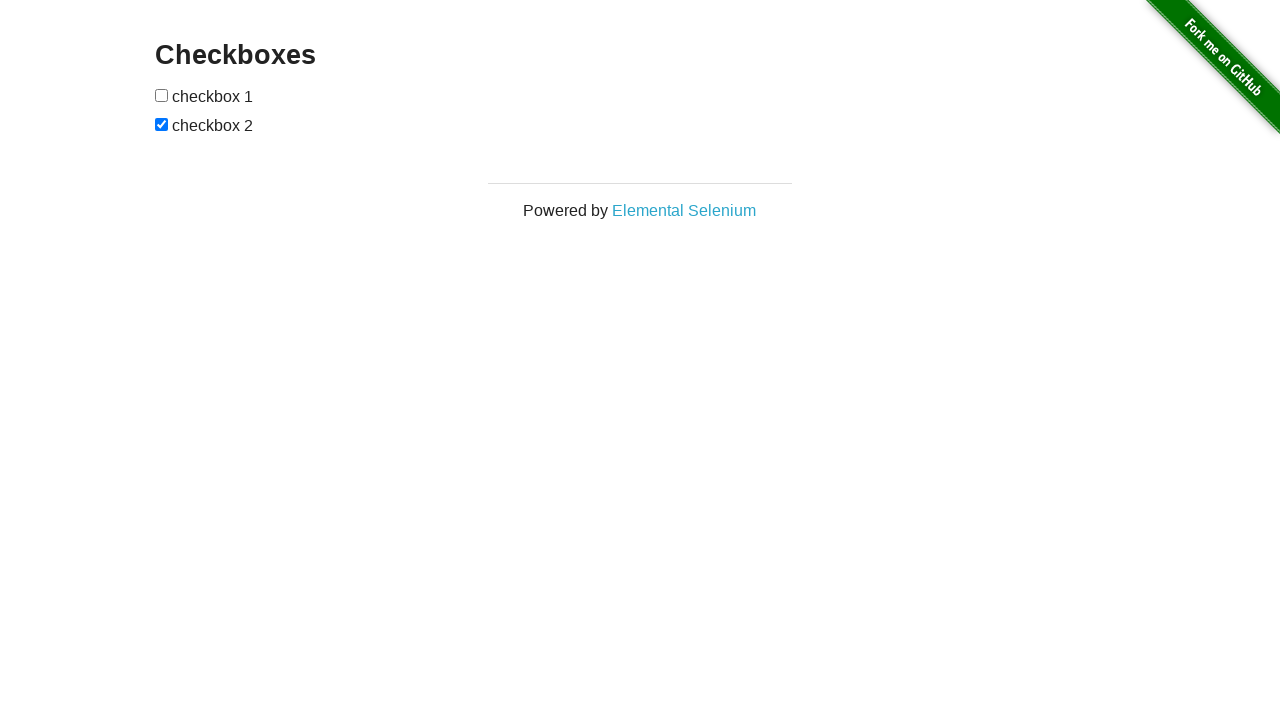

Located first checkbox element
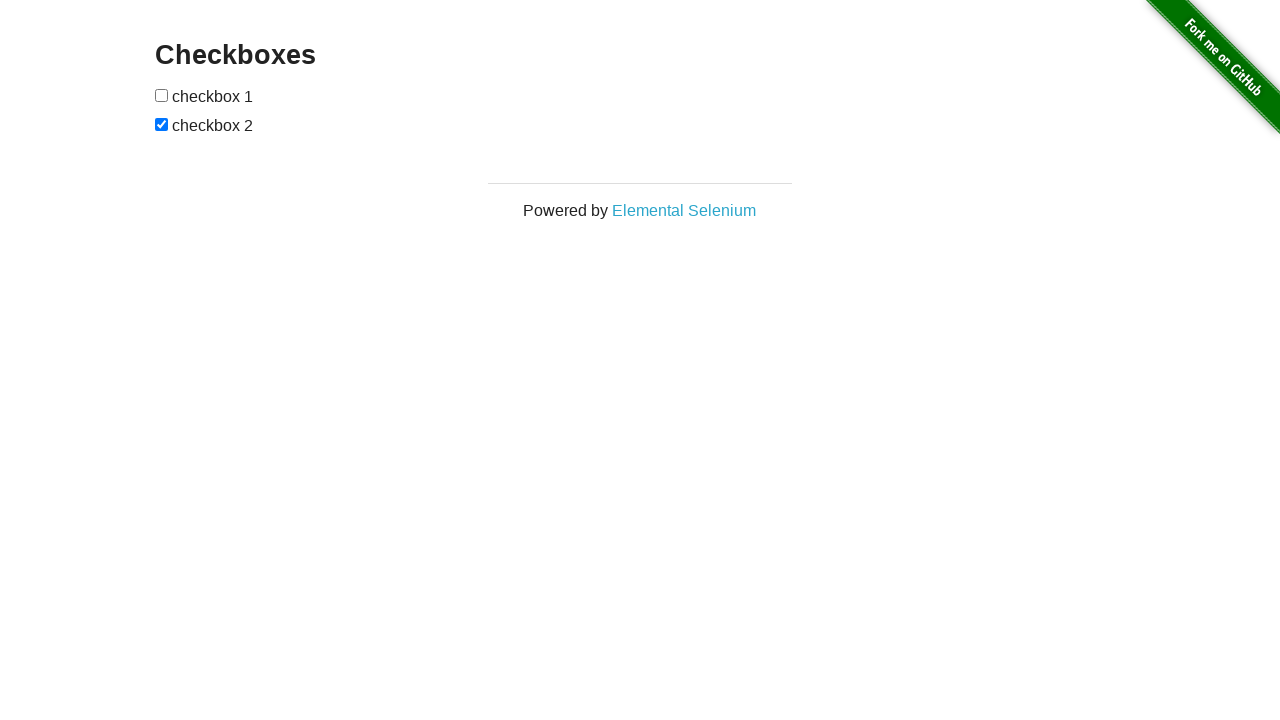

Located second checkbox element
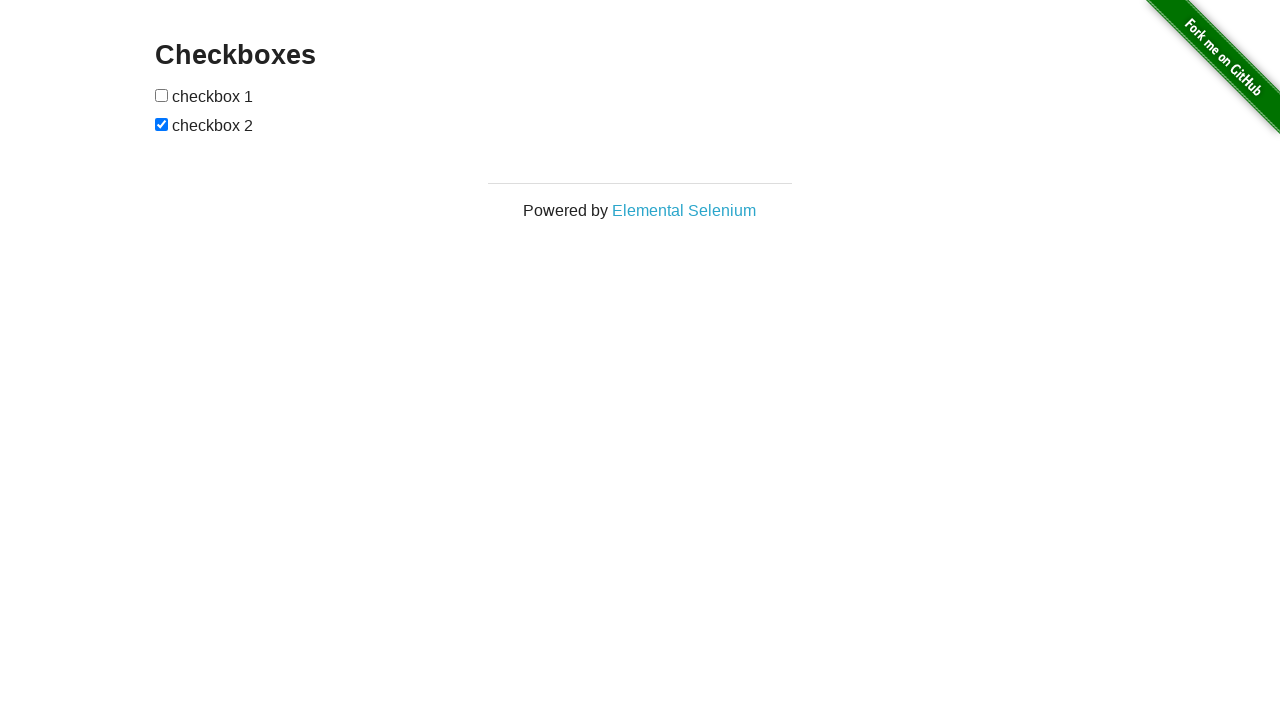

Verified first checkbox is initially unchecked
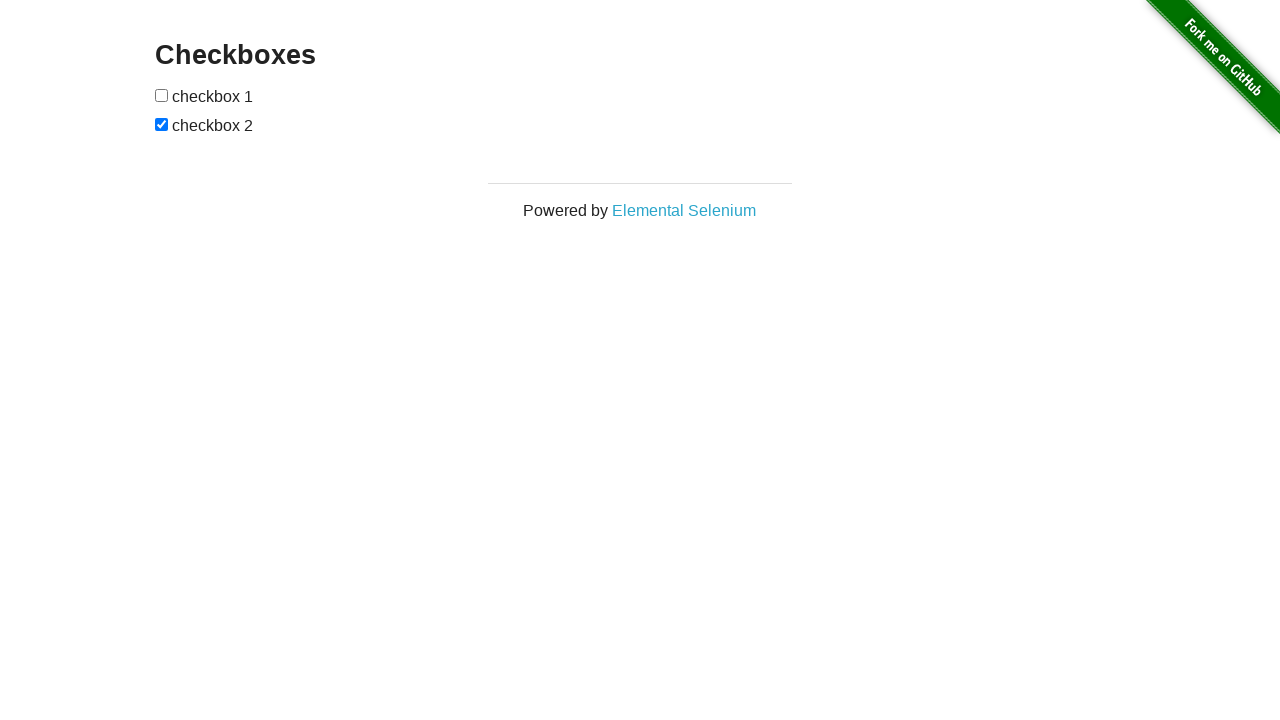

Verified second checkbox is initially checked
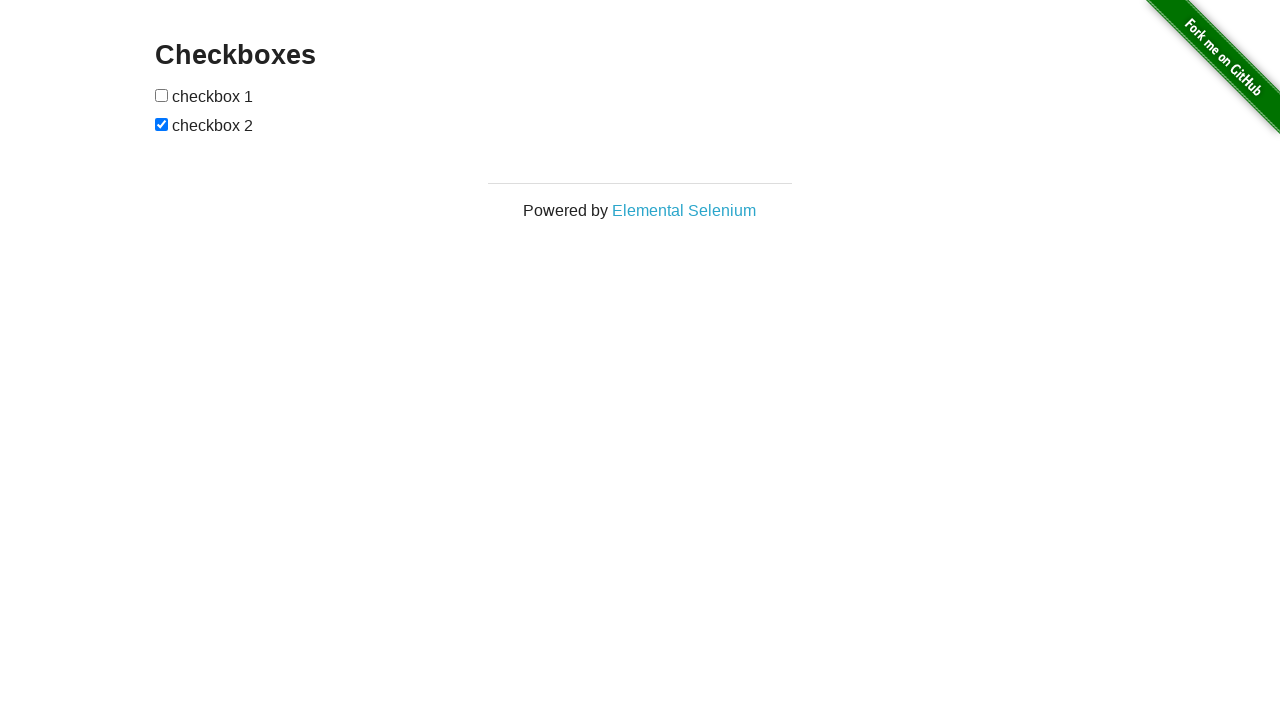

Clicked first checkbox to toggle it at (162, 95) on #checkboxes > input:nth-child(1)
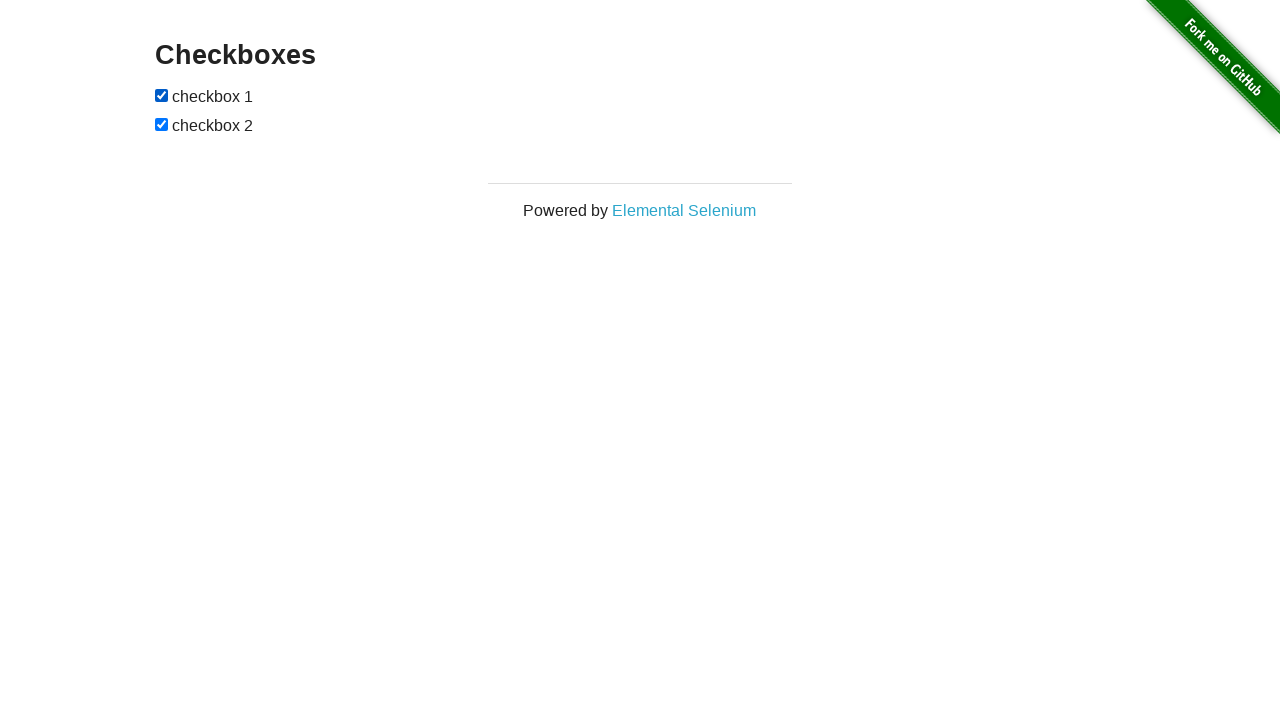

Clicked second checkbox to toggle it at (162, 124) on #checkboxes > input:nth-of-type(2)
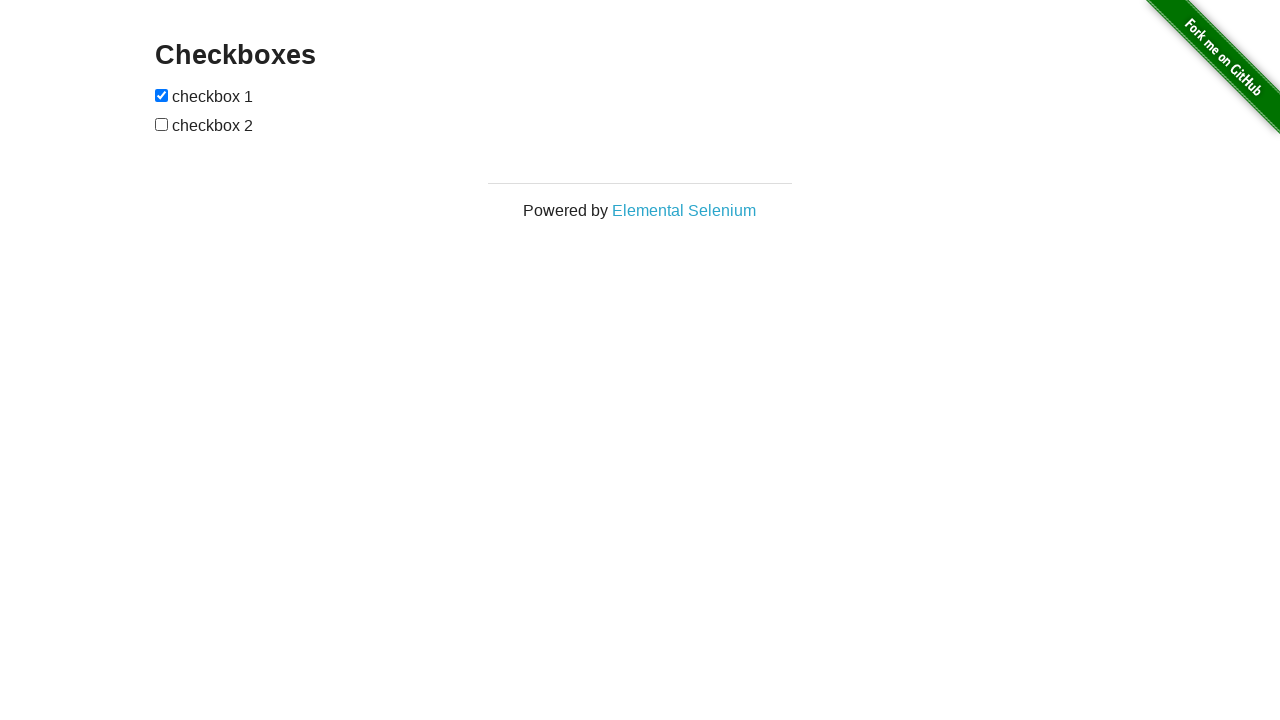

Verified first checkbox is now checked
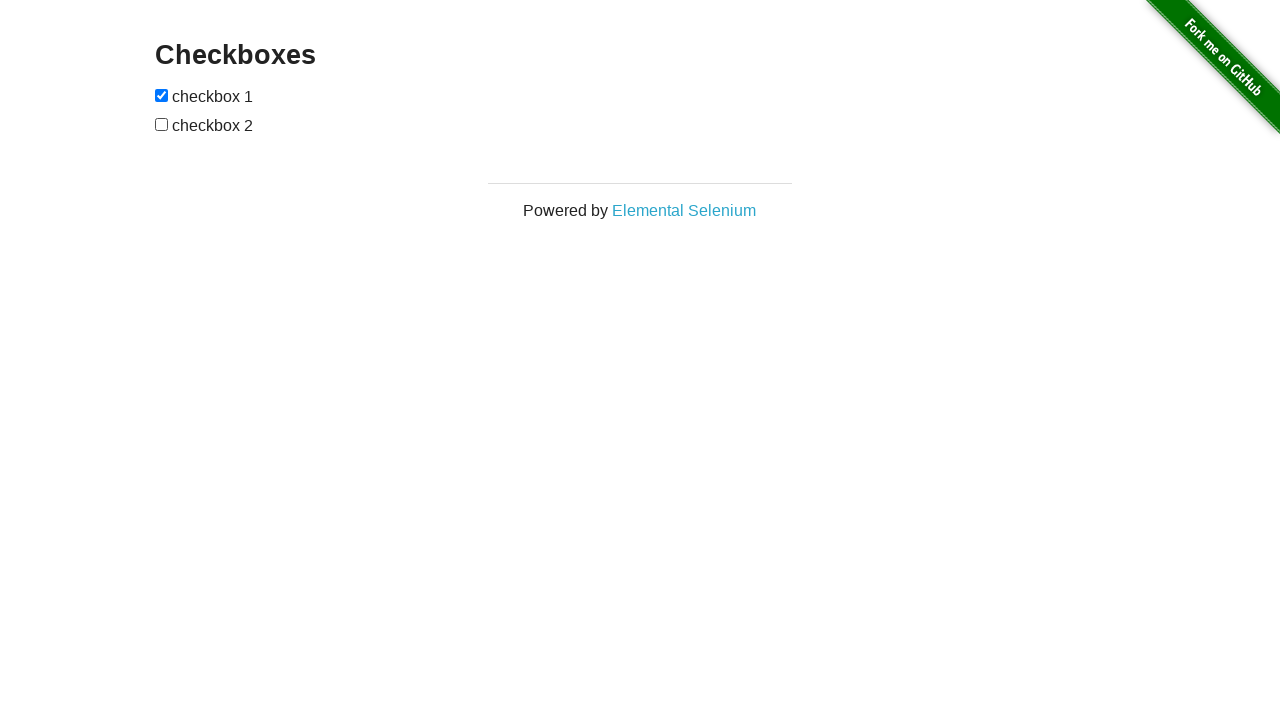

Verified second checkbox is now unchecked
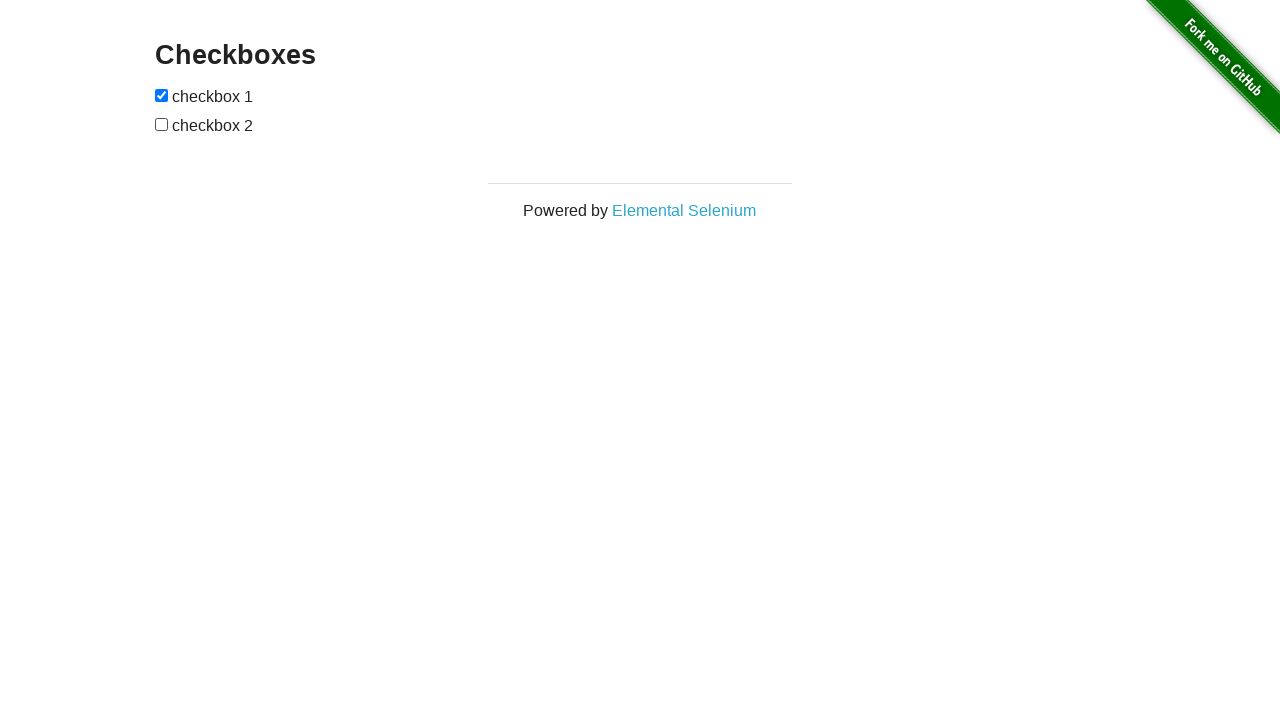

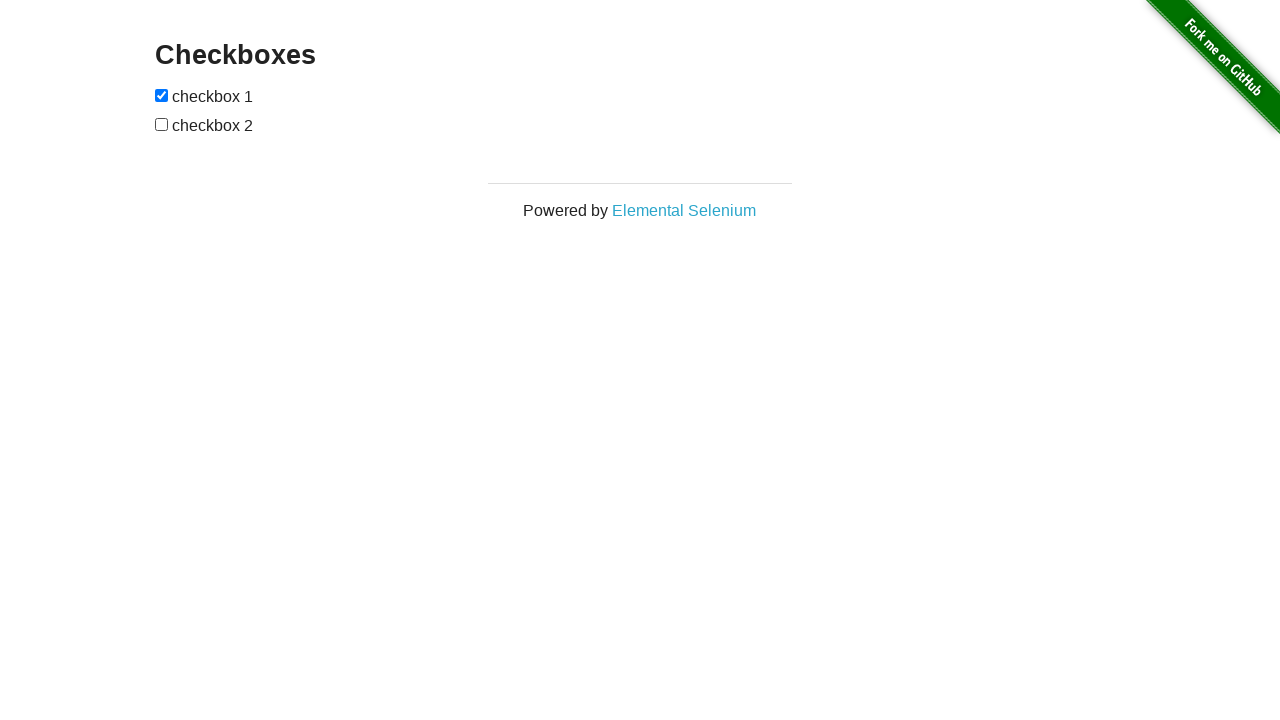